Navigates to AJIO footwear search results page filtered for men's formal shoes in black under Rs.1000, then scrolls to the bottom of the page to load all lazy-loaded content.

Starting URL: https://www.ajio.com/s/footwear-4792-56591?query=%3Arelevance%3Apricerange%3ARs.500-1000%3Apricerange%3ABelow%20Rs.500%3Al1l3nestedcategory%3AMen%20-%20Formal%20Shoes%3Averticalcolorfamily%3ABlack&curated=true&curatedid=footwear-4792-56591&gridColumns=3&segmentIds=

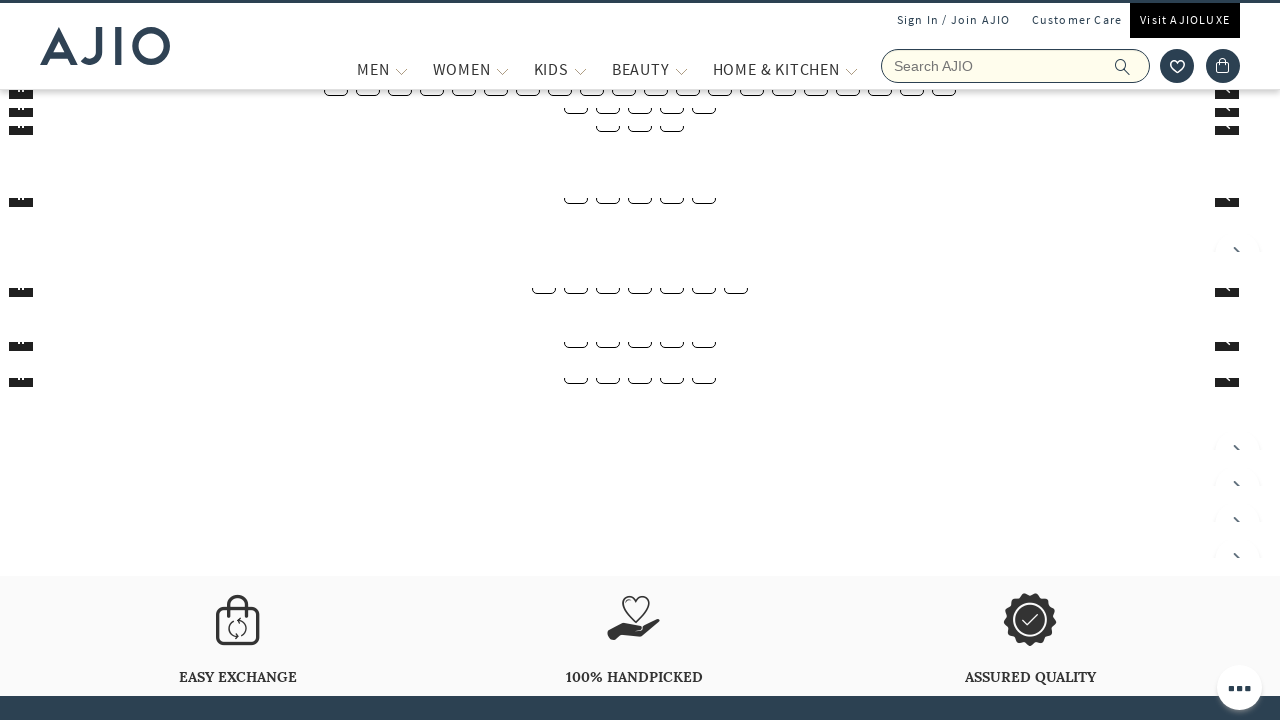

Waited for page to reach networkidle state
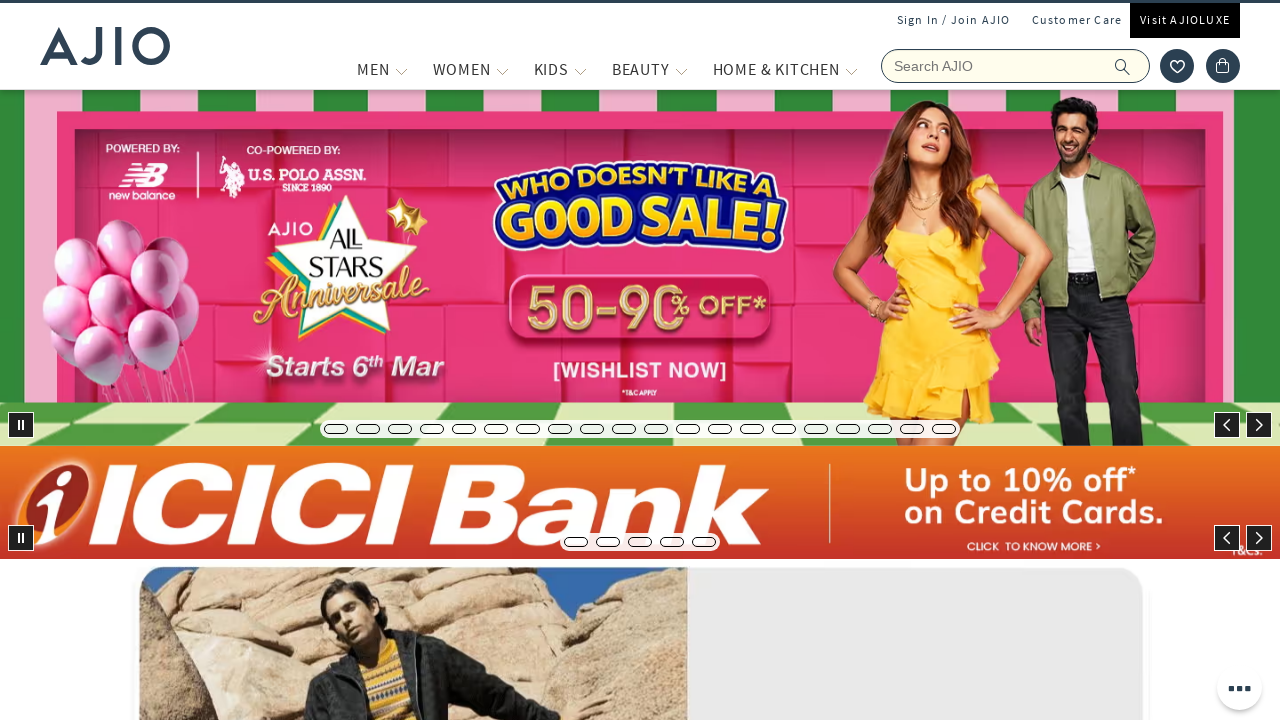

Evaluated current document scroll height
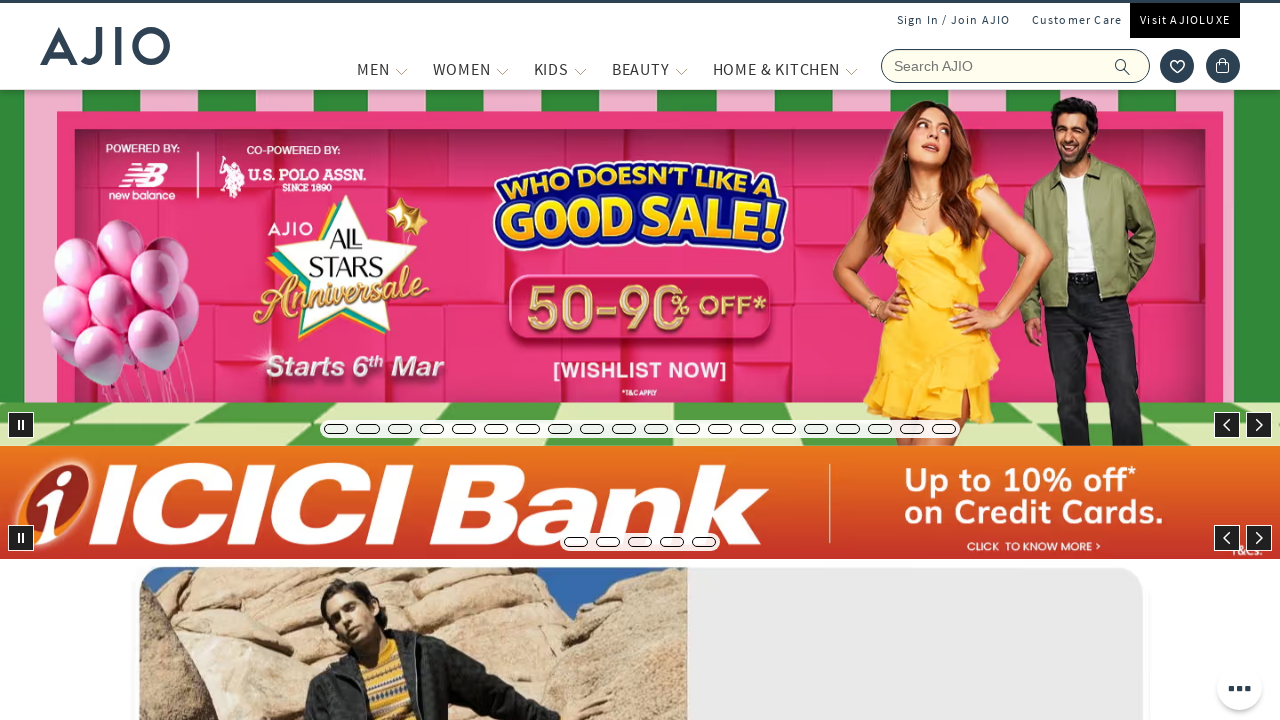

Scrolled to bottom of page to load lazy-loaded content
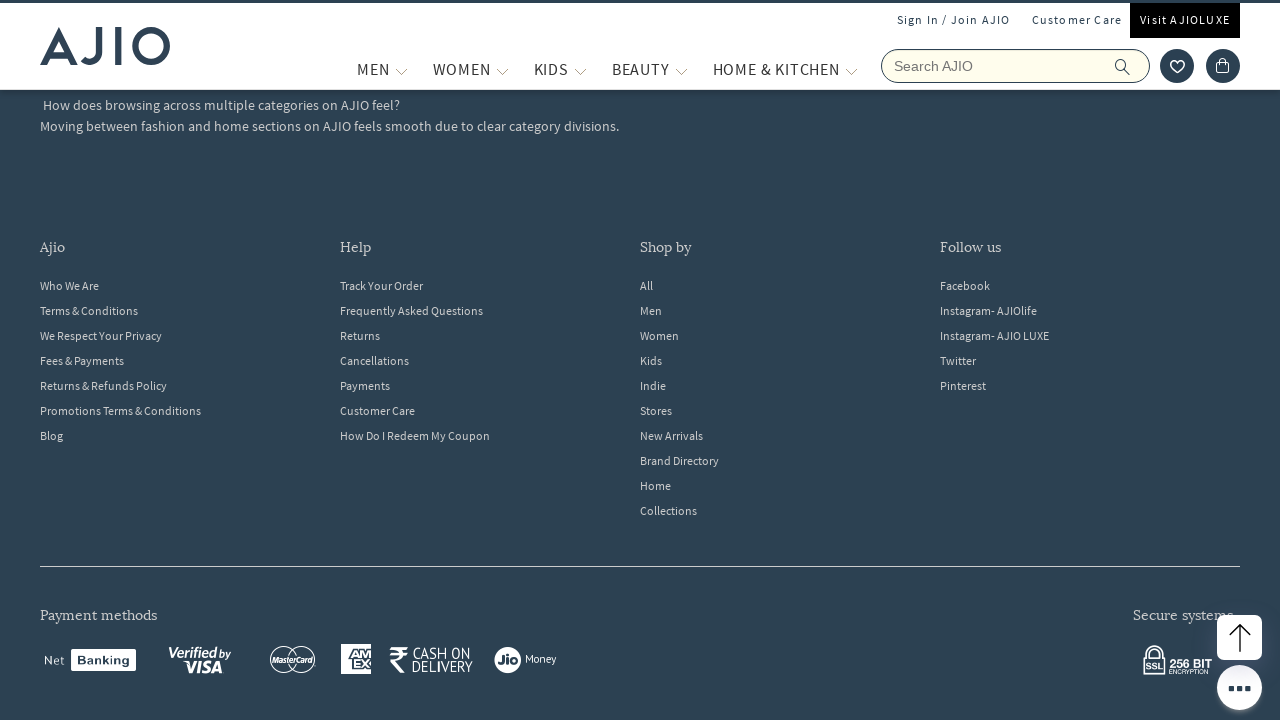

Waited 1 second for lazy-loaded content to load
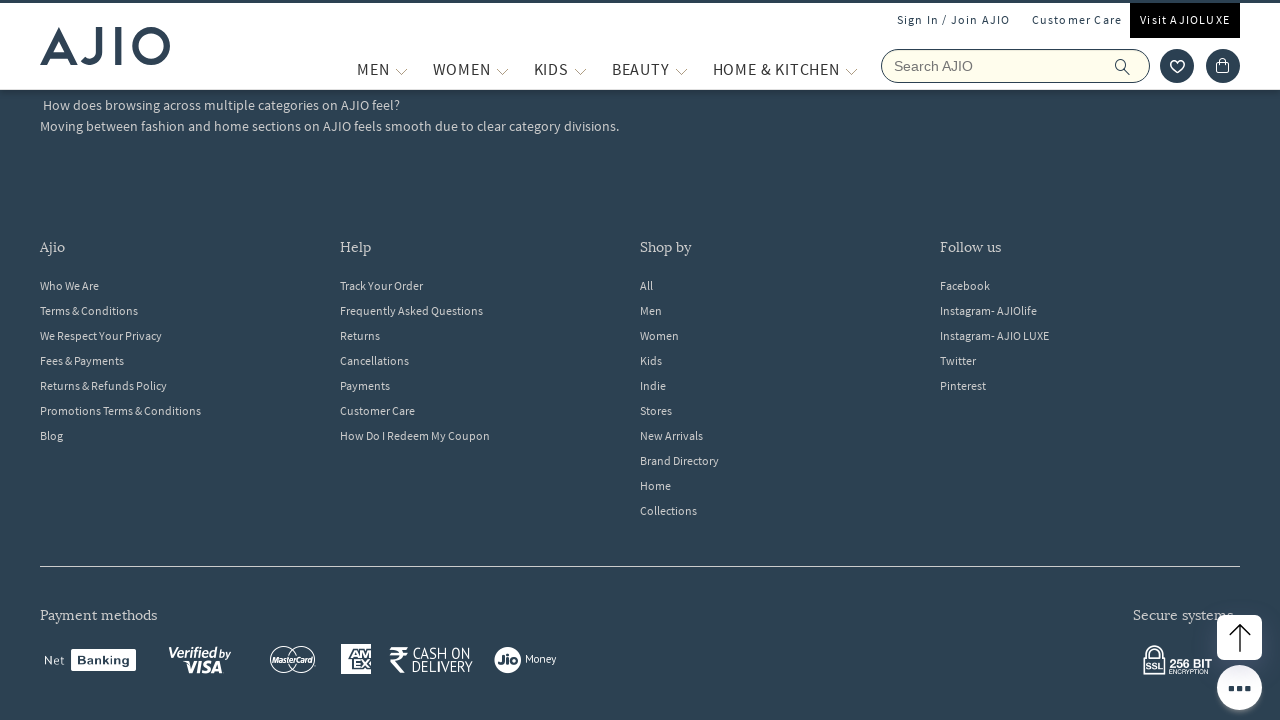

Evaluated current document scroll height
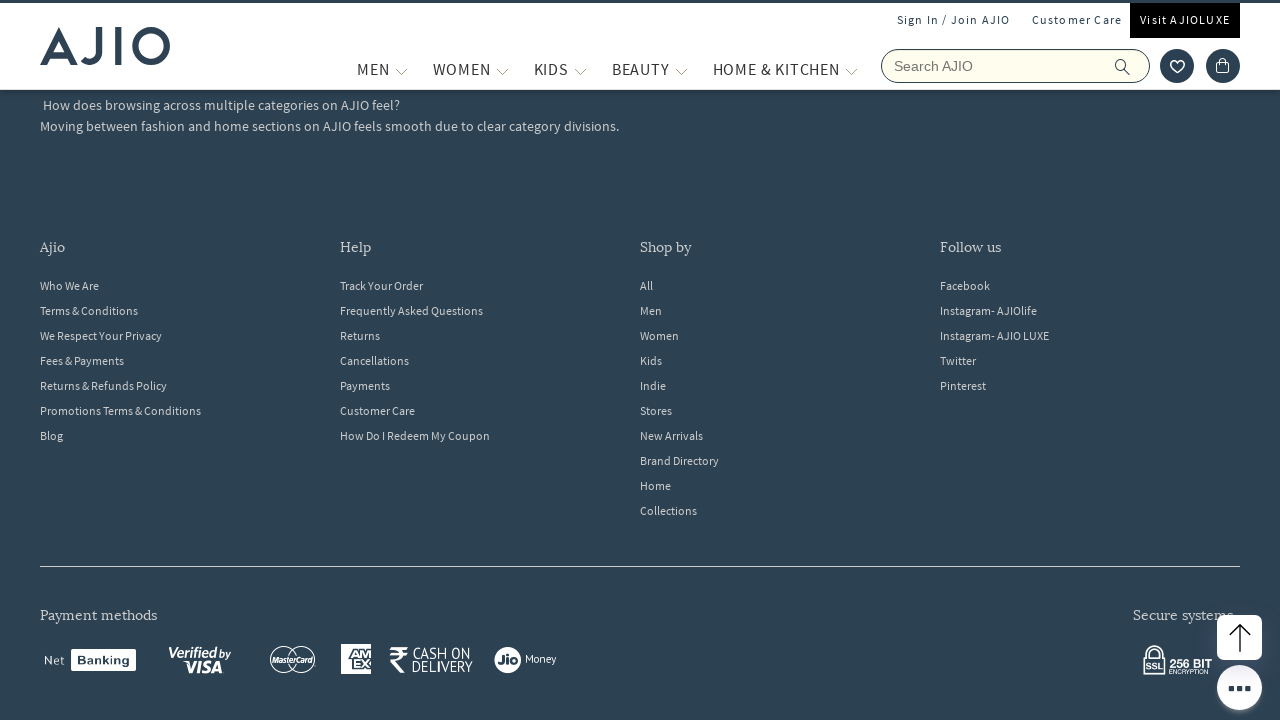

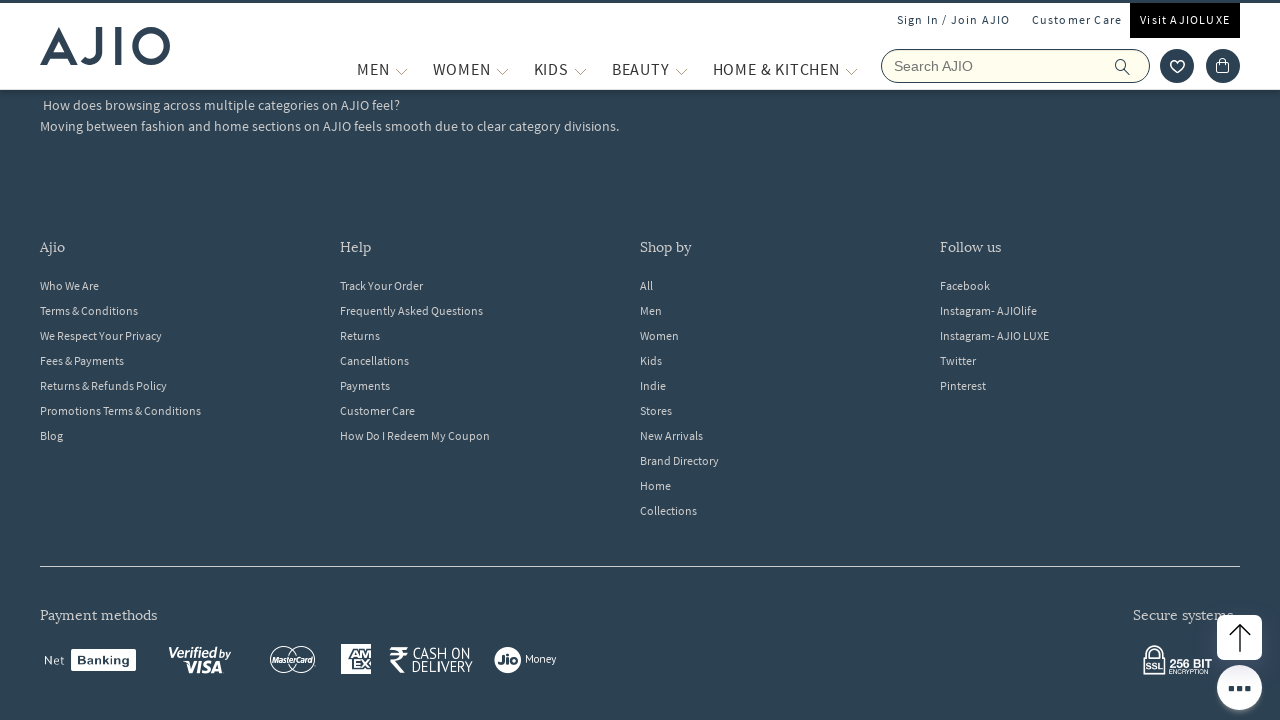